Tests the expand/unfold functionality on Douban book review page by clicking unfold buttons to reveal full review content

Starting URL: https://book.douban.com/subject/5363767/reviews?start=20

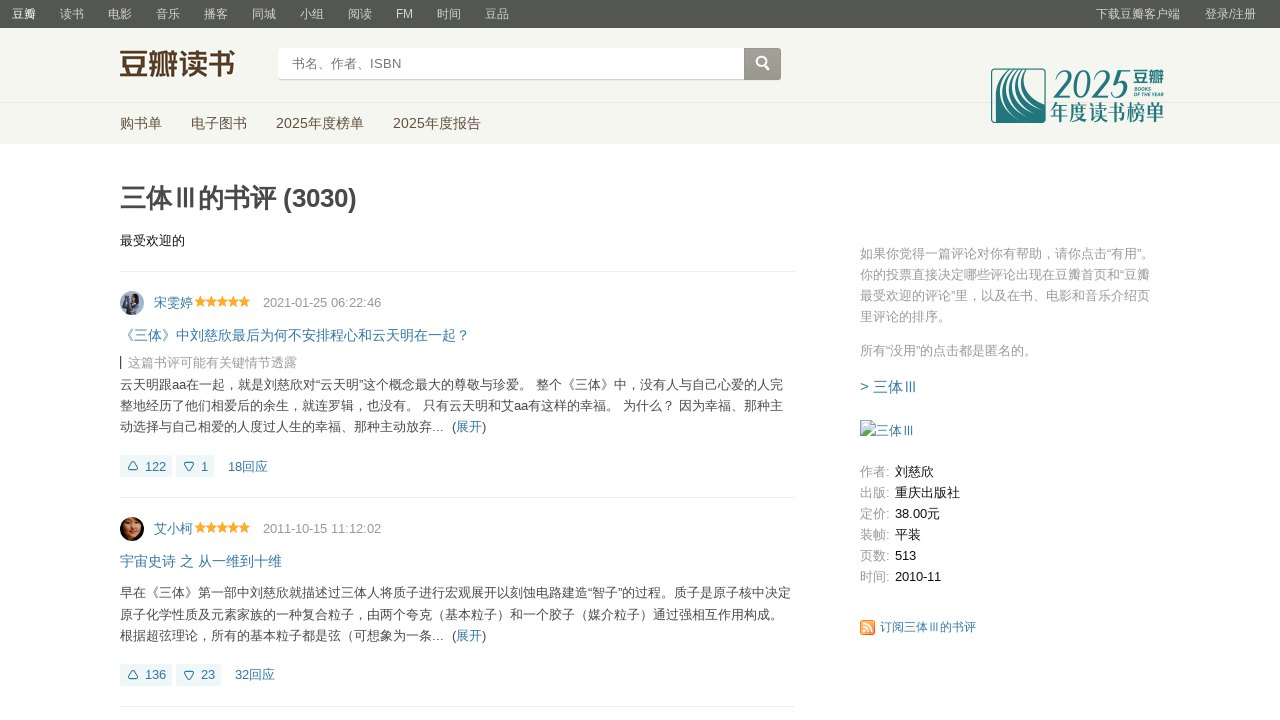

Waited for unfold buttons to load on Douban review page
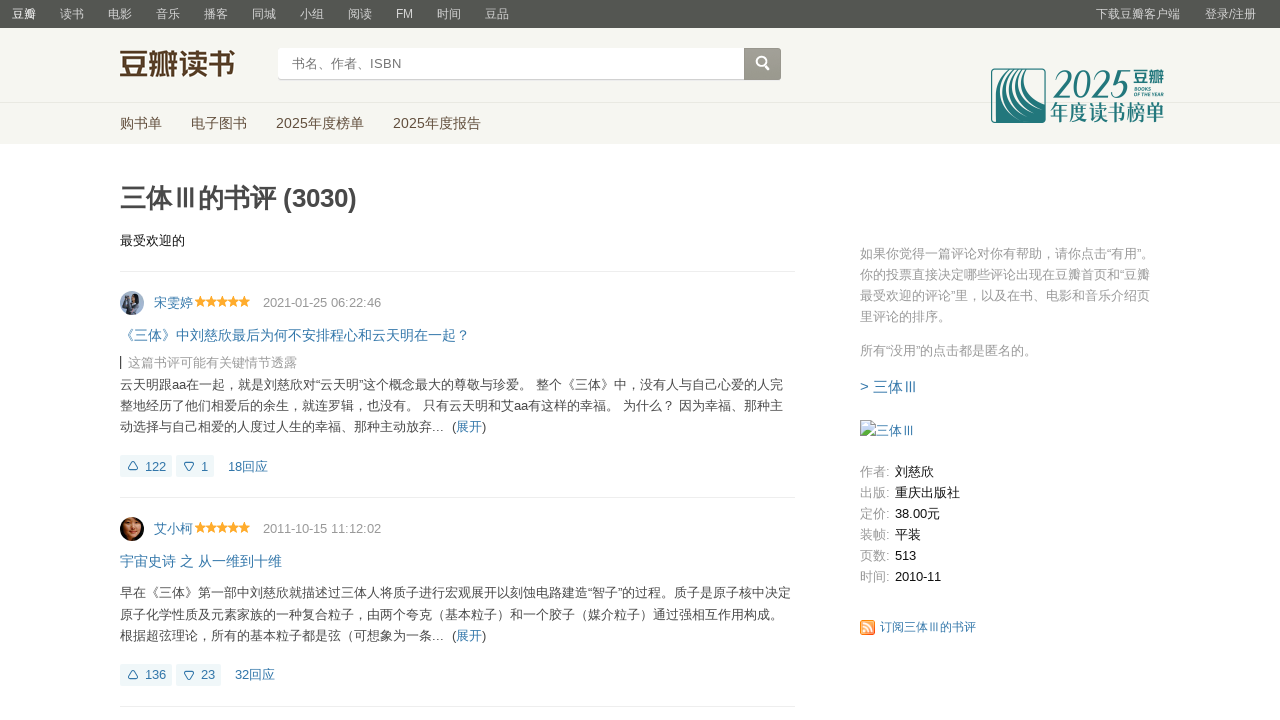

Found 17 unfold buttons on the page
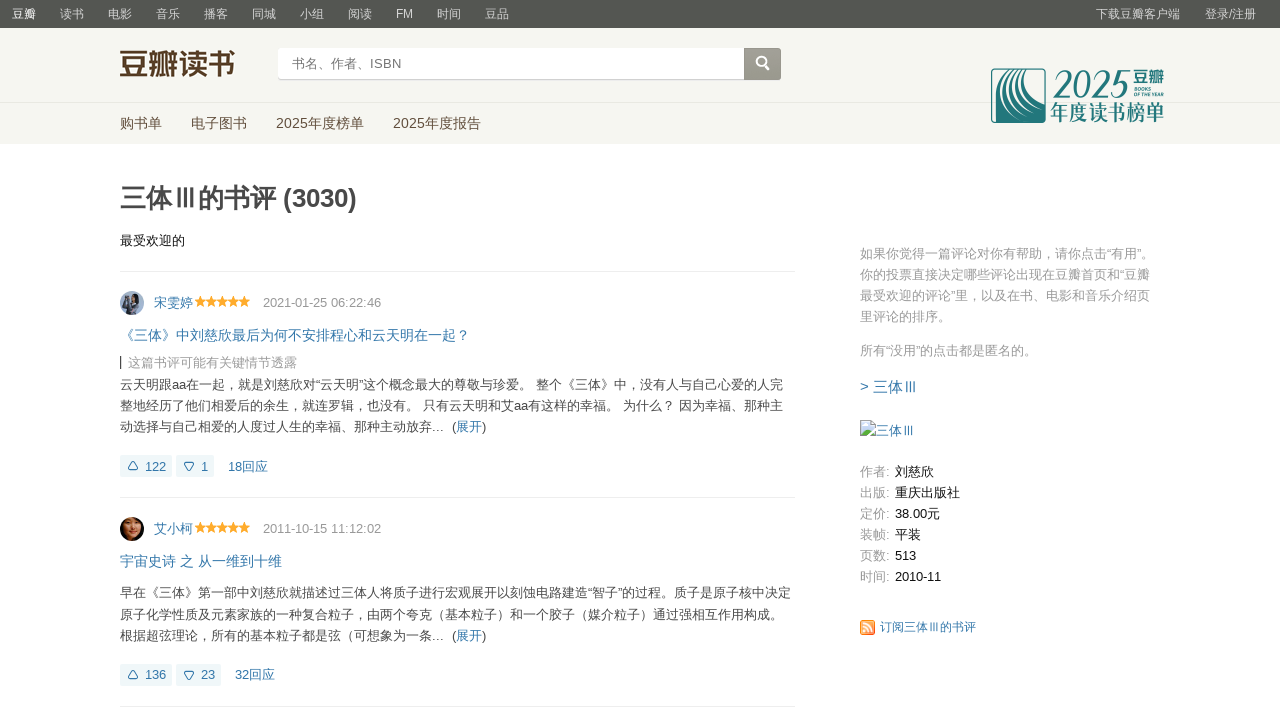

Clicked unfold button #1 to expand review content at (469, 427) on .unfold >> nth=0
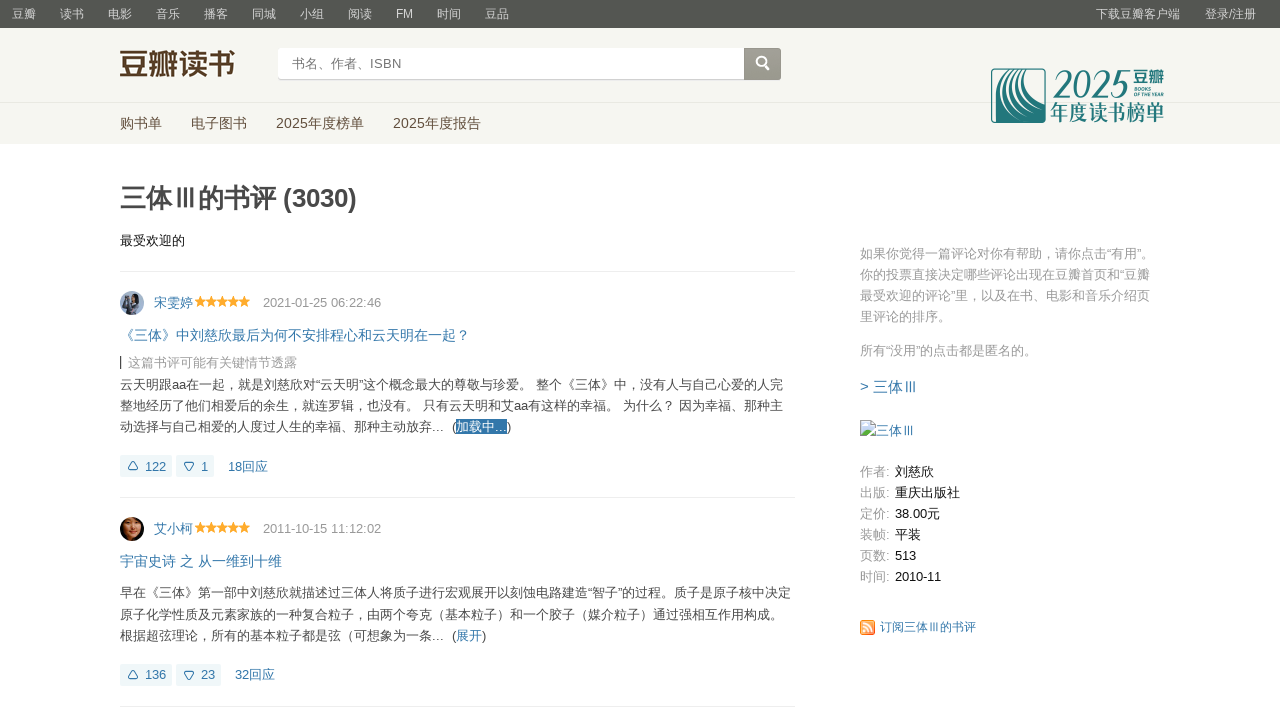

Review content expanded for review #1
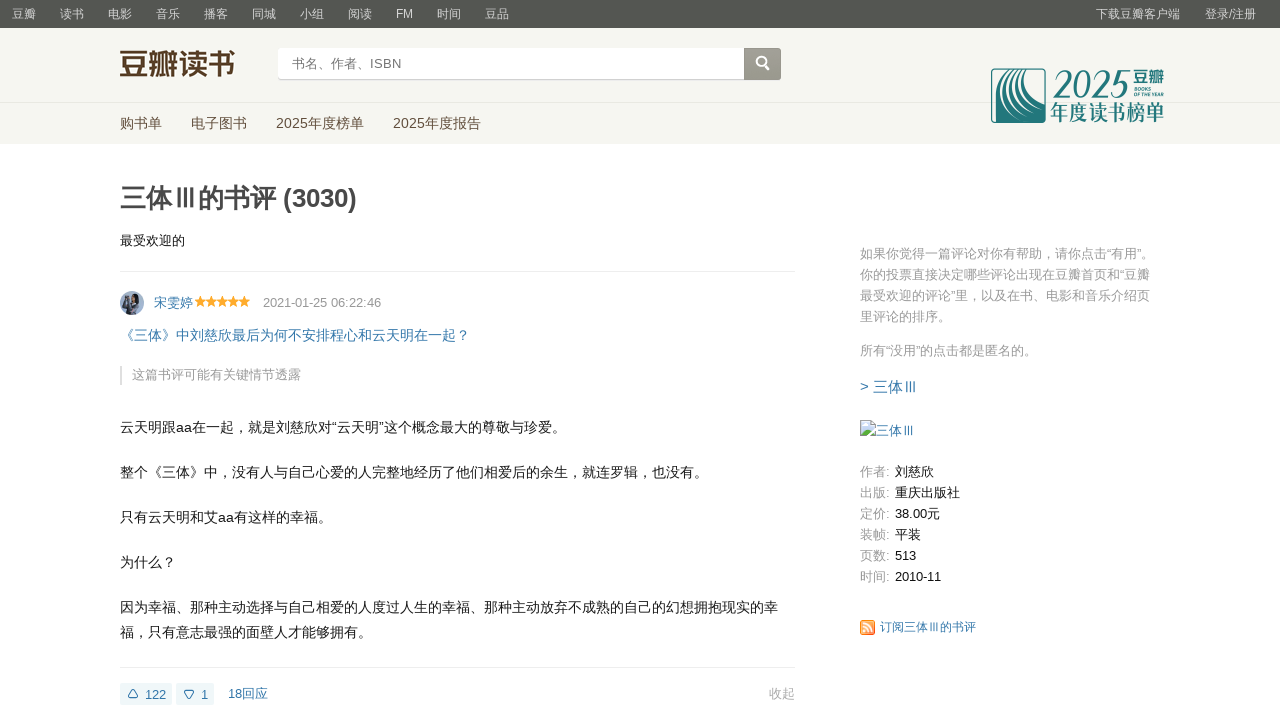

Waited for content animation to complete
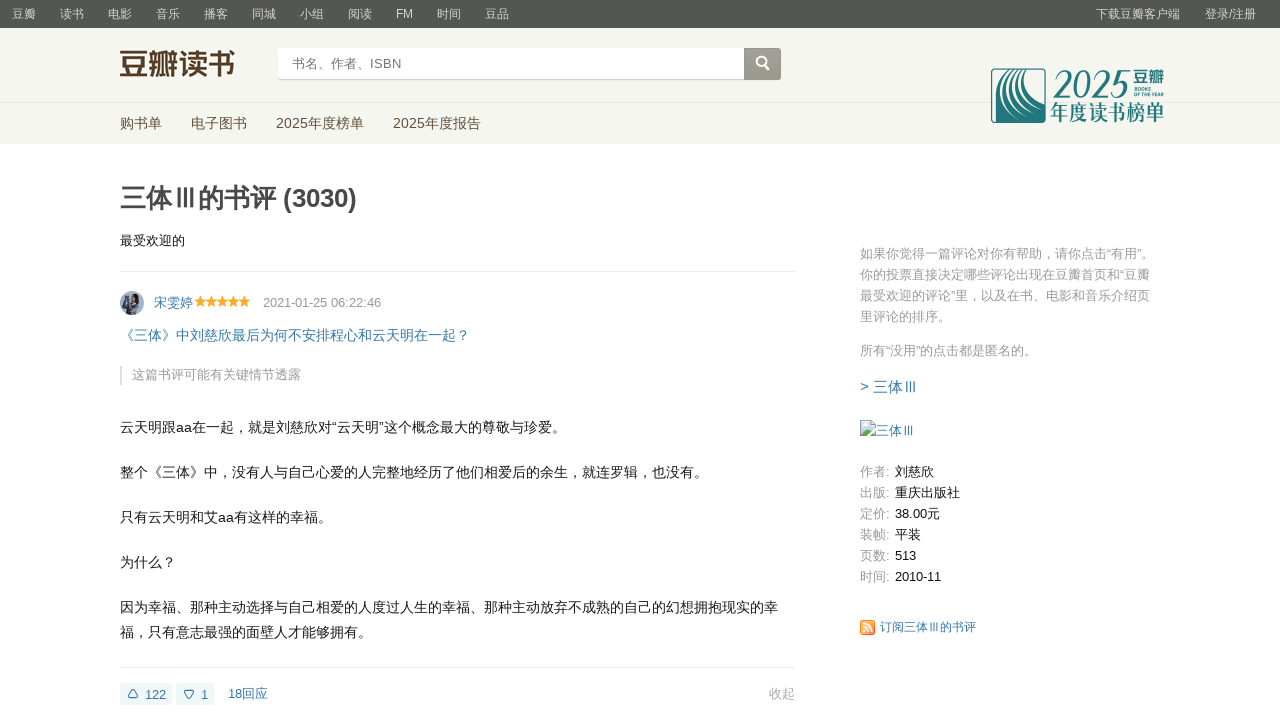

Reloaded page to reset for next review unfold test
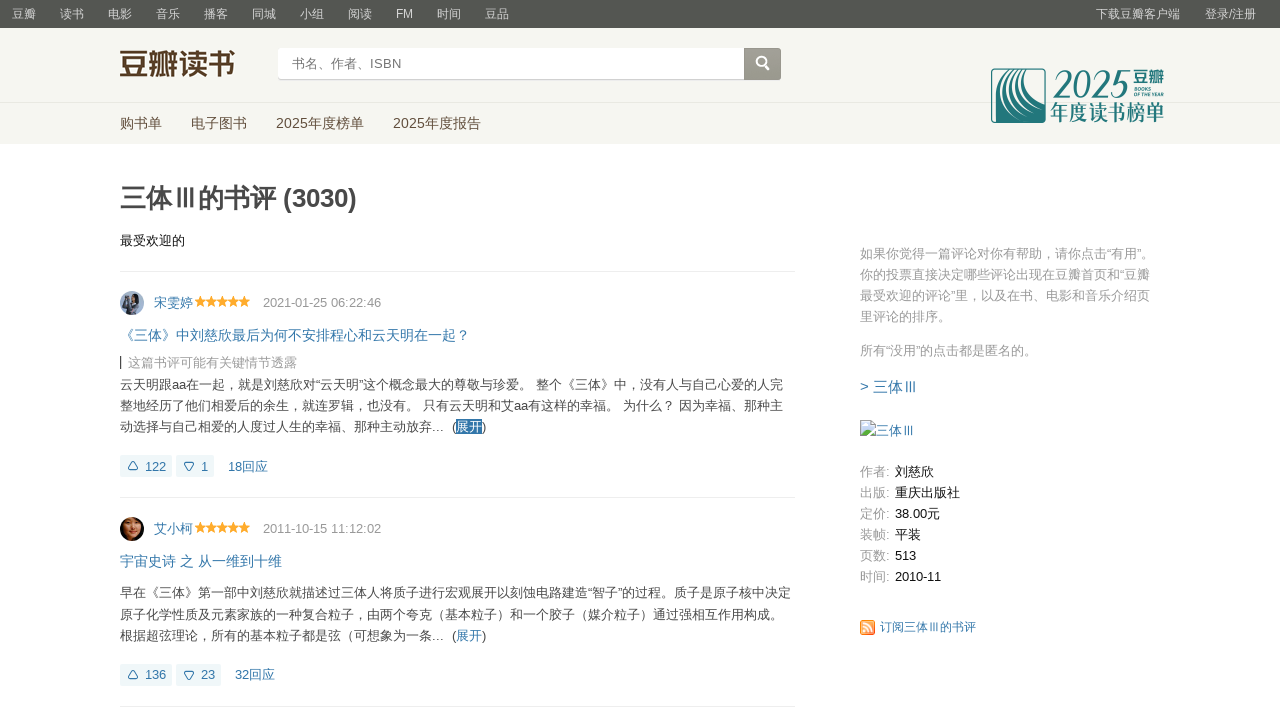

Unfold buttons reloaded after page refresh
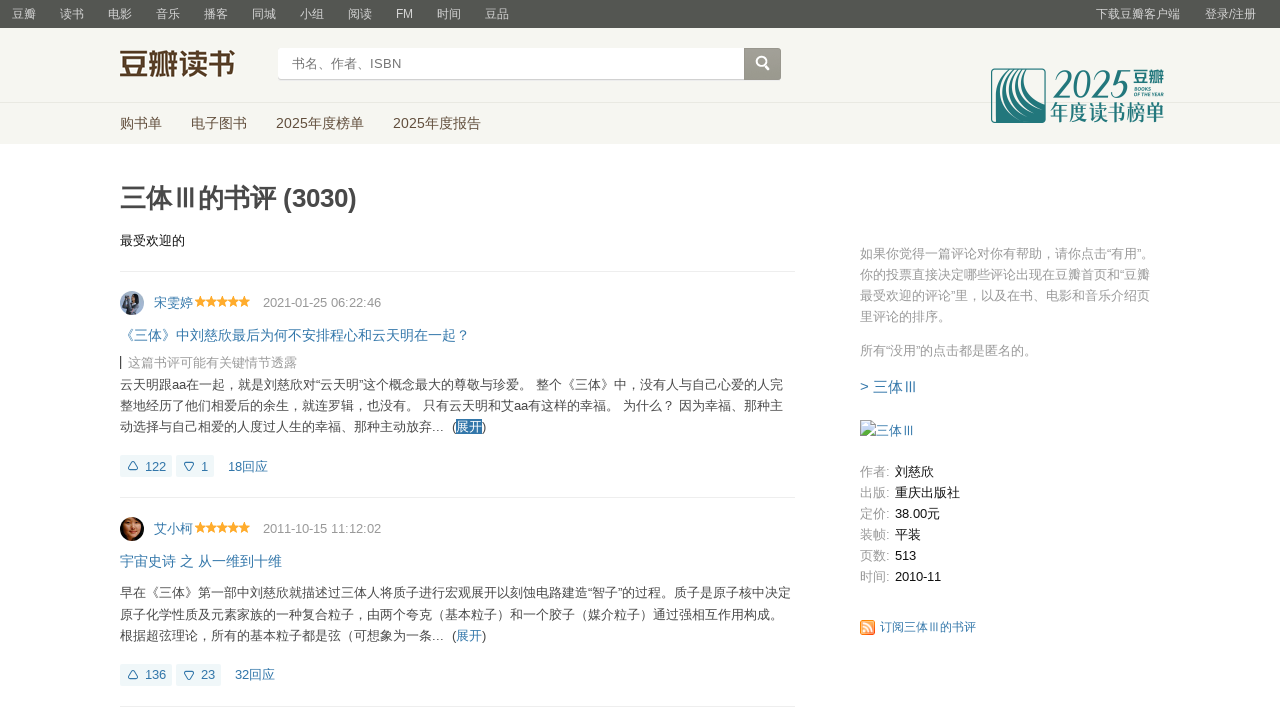

Clicked unfold button #2 to expand review content at (469, 635) on .unfold >> nth=1
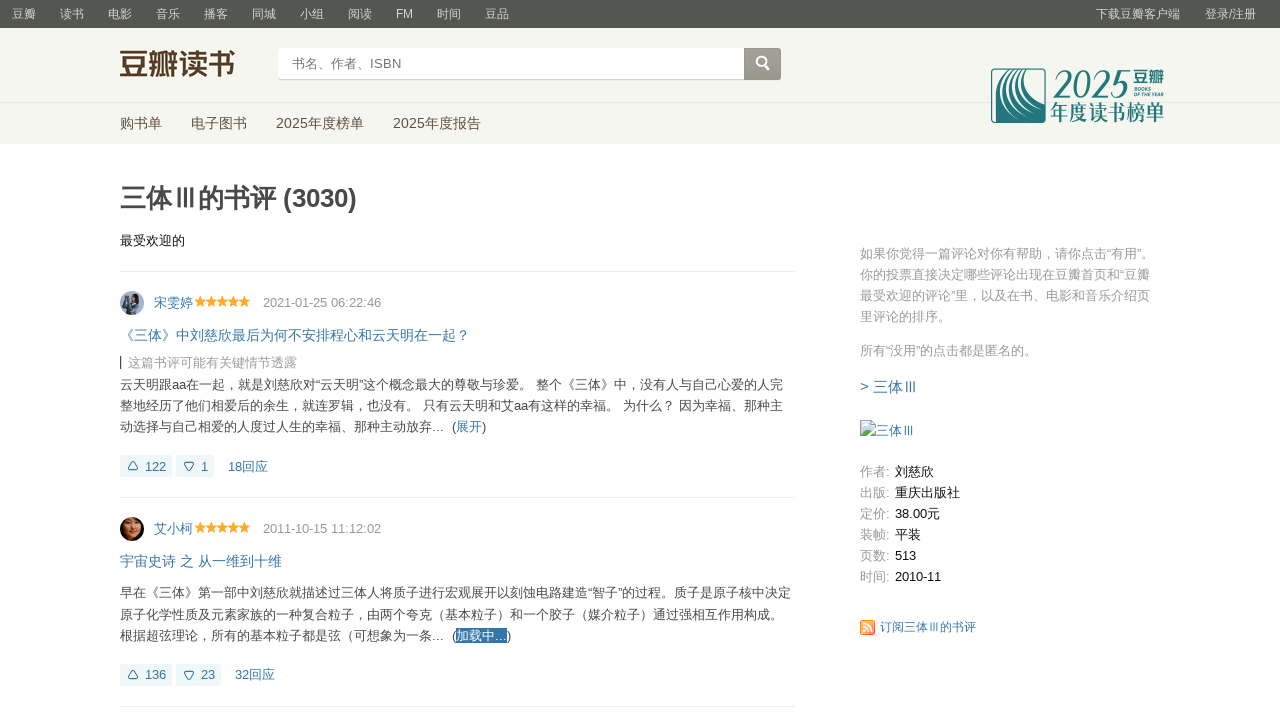

Review content expanded for review #2
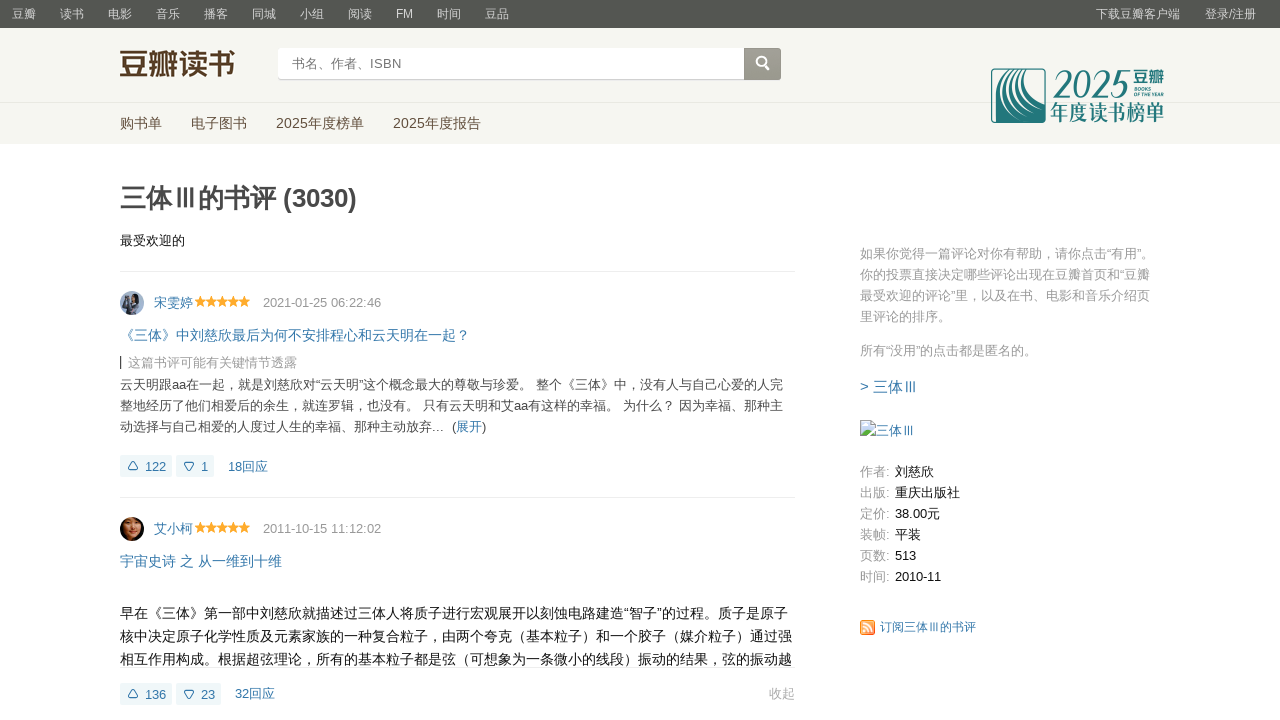

Waited for content animation to complete
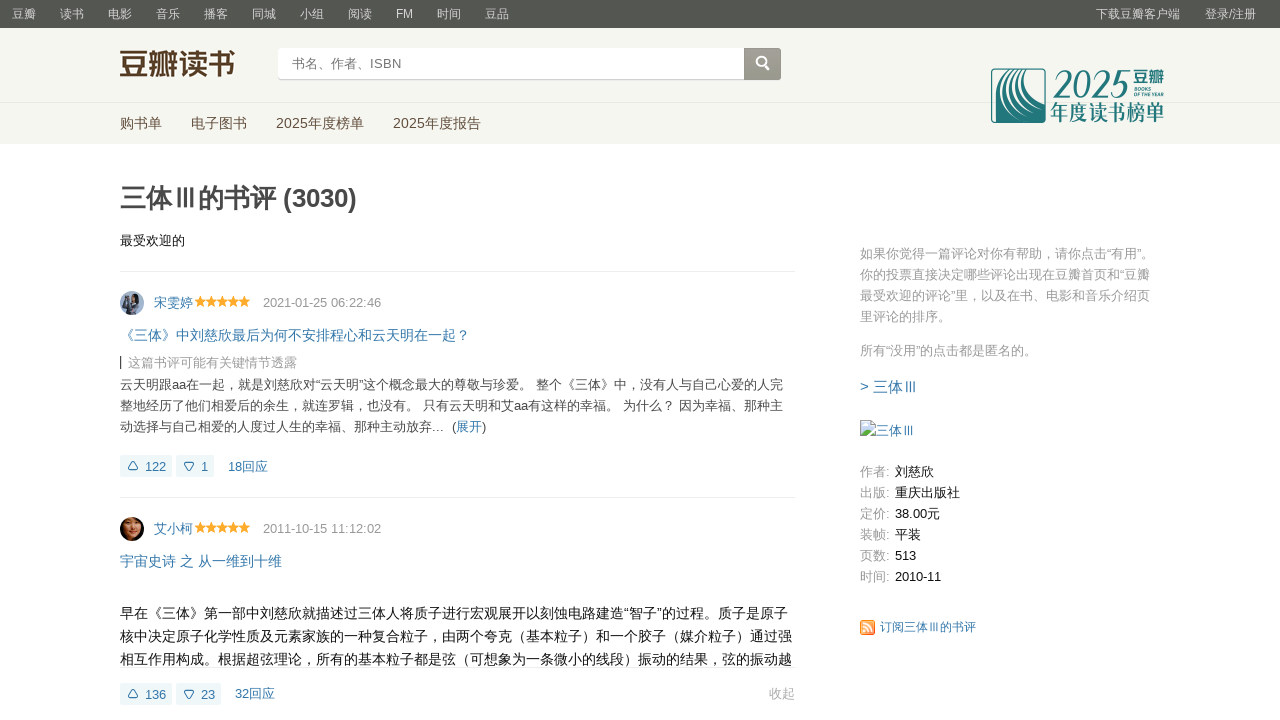

Reloaded page to reset for next review unfold test
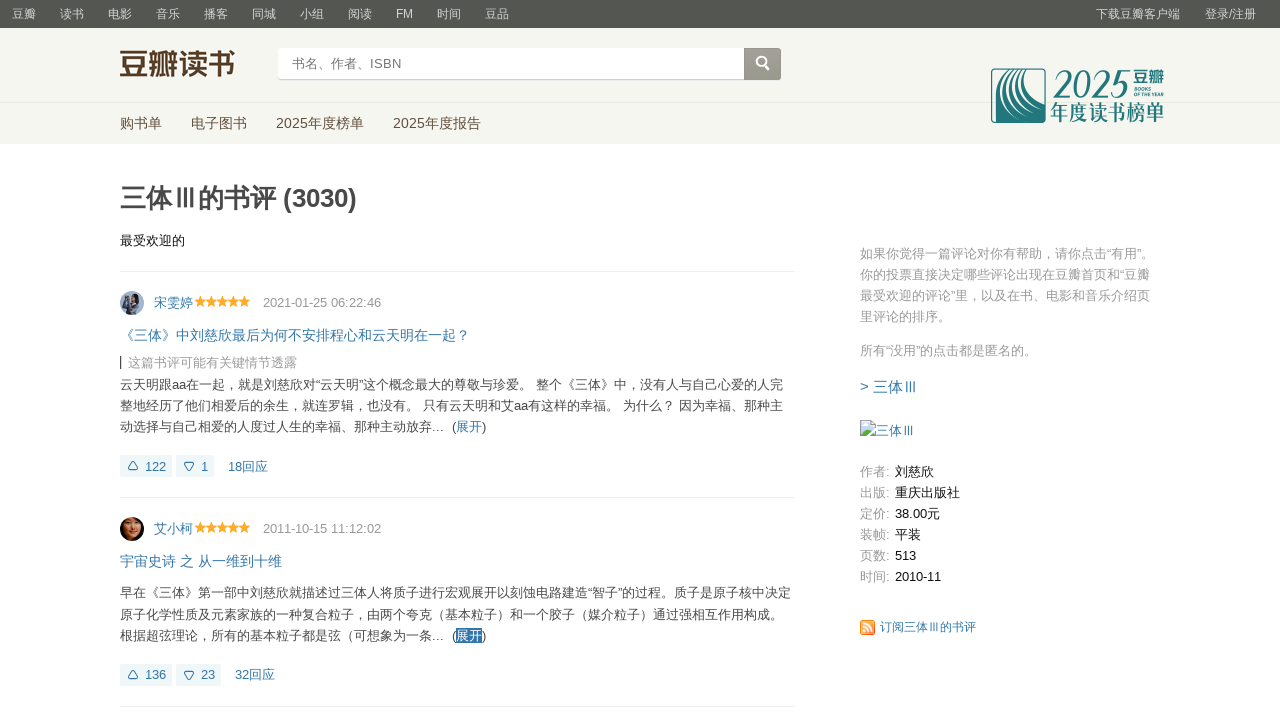

Unfold buttons reloaded after page refresh
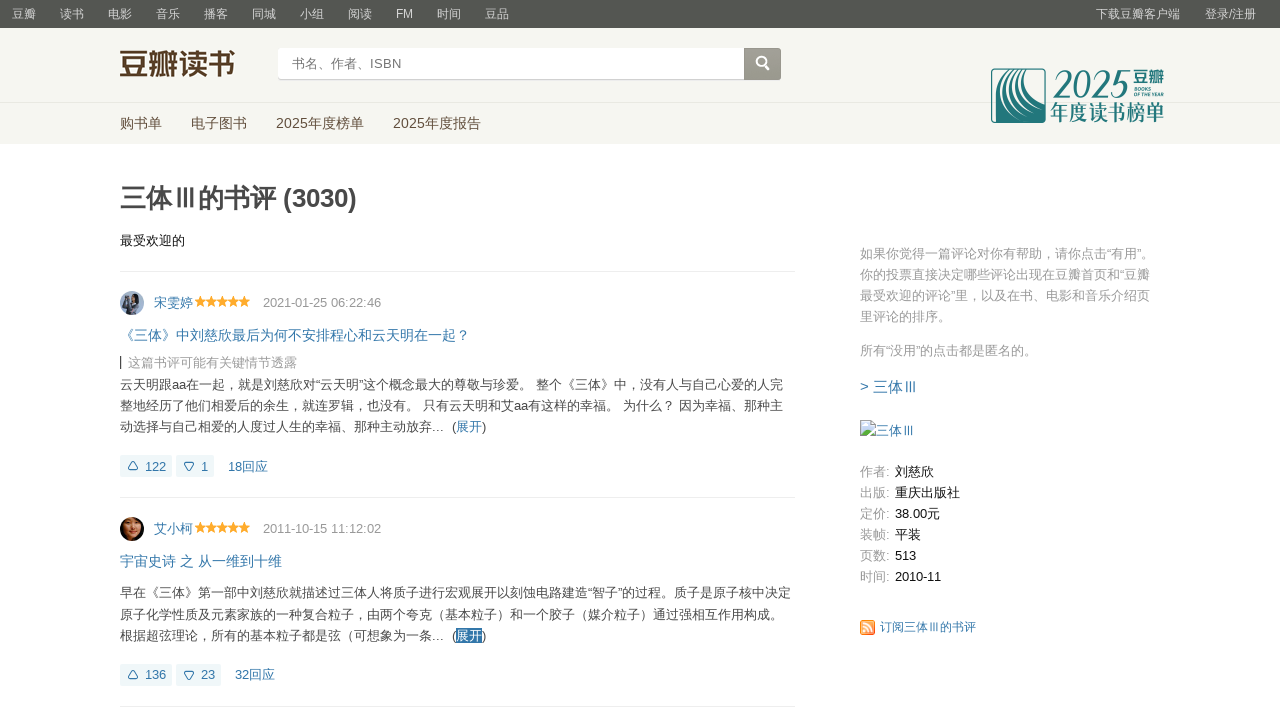

Clicked unfold button #3 to expand review content at (450, 360) on .unfold >> nth=2
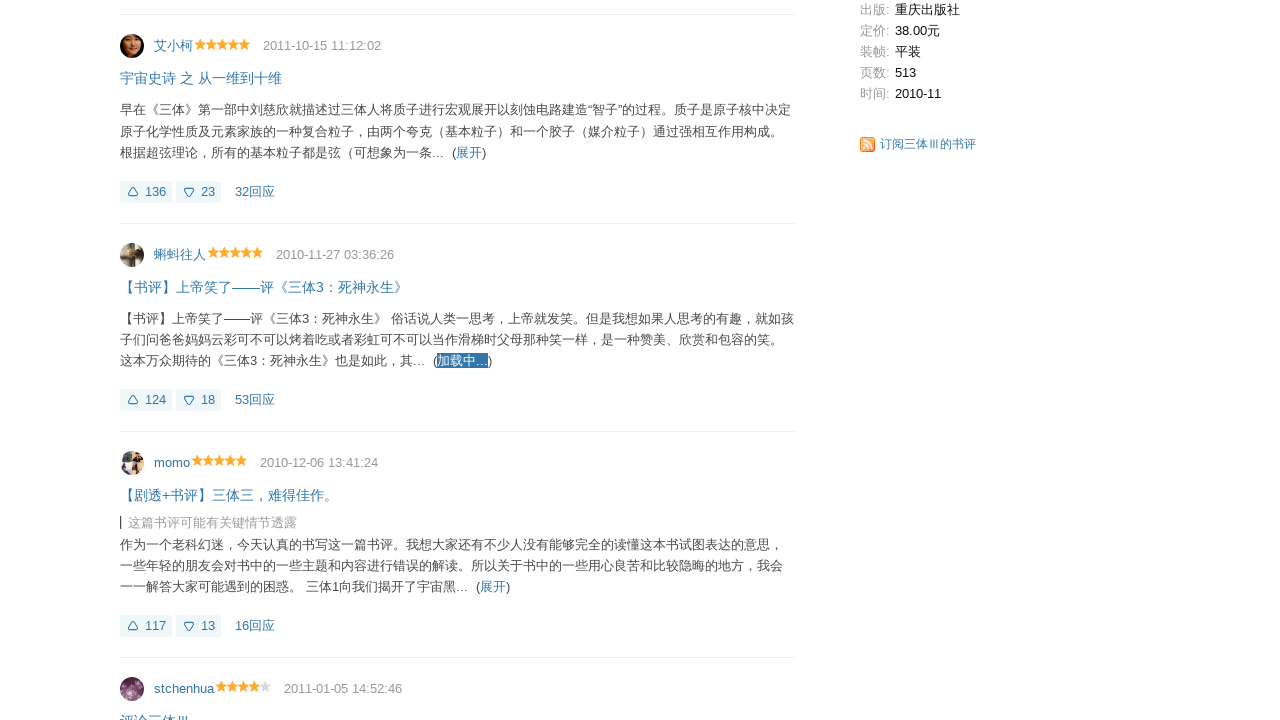

Review content expanded for review #3
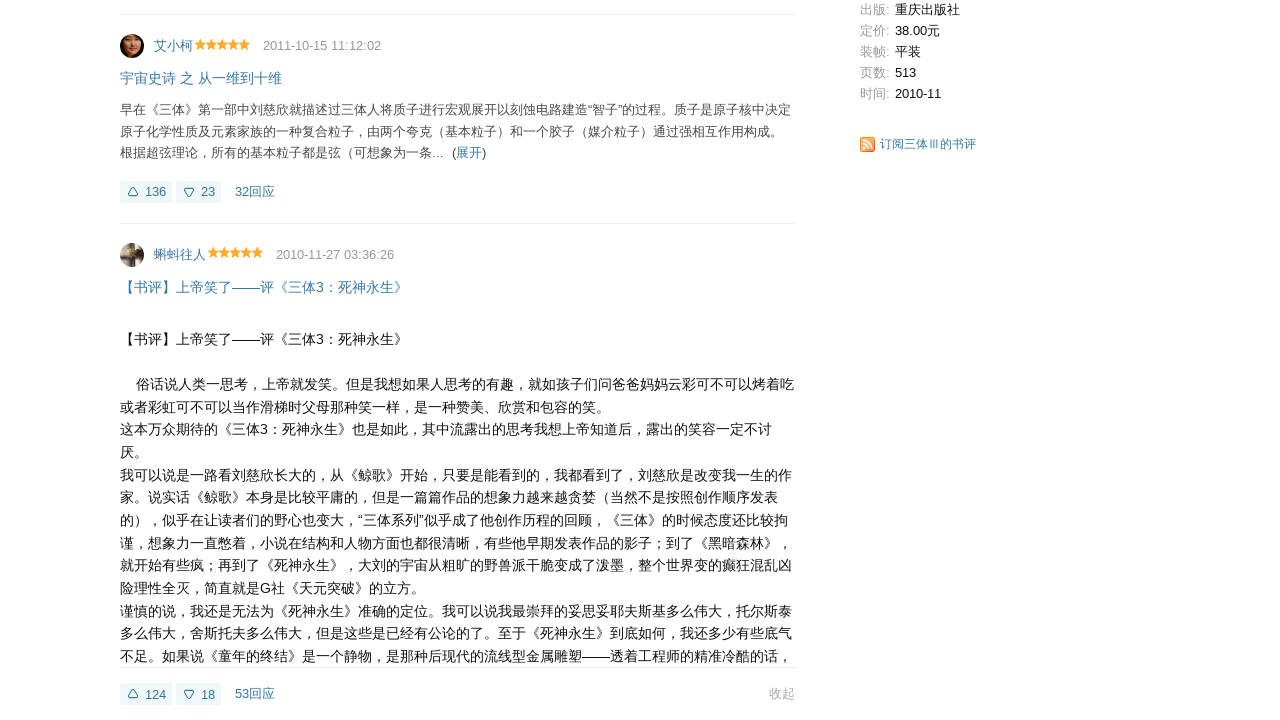

Waited for content animation to complete
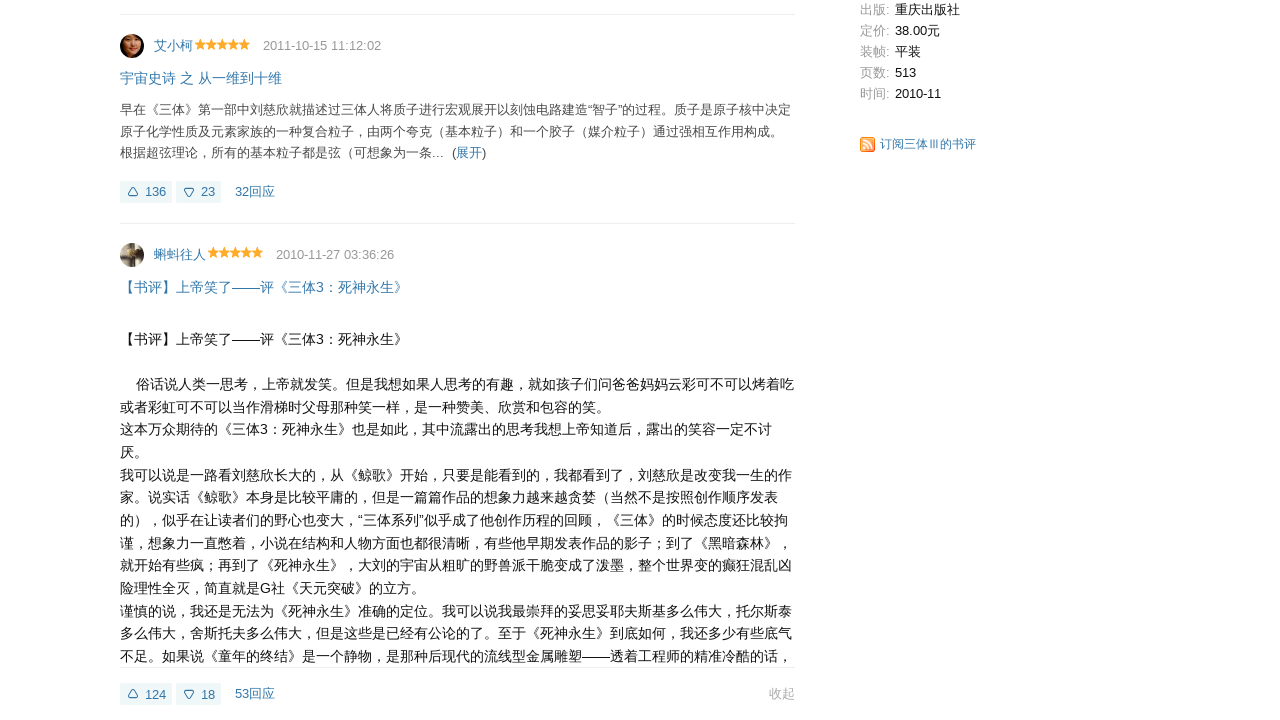

Reloaded page to reset for next review unfold test
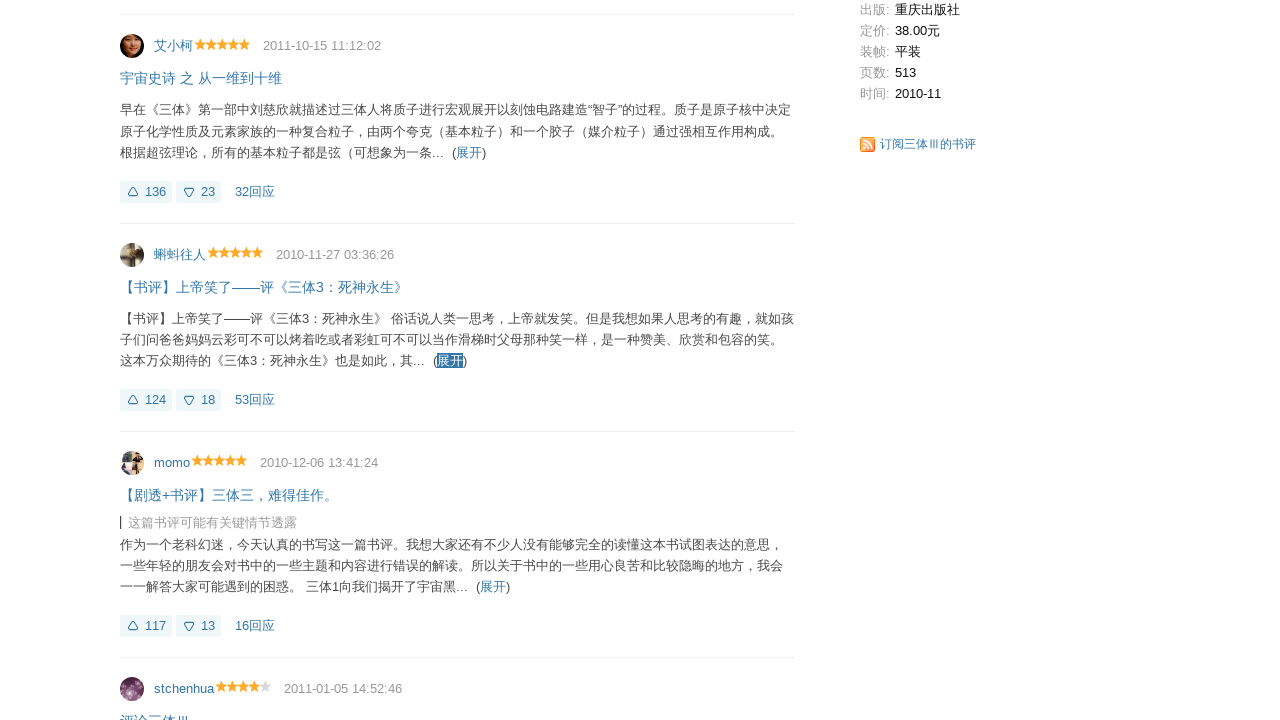

Unfold buttons reloaded after page refresh
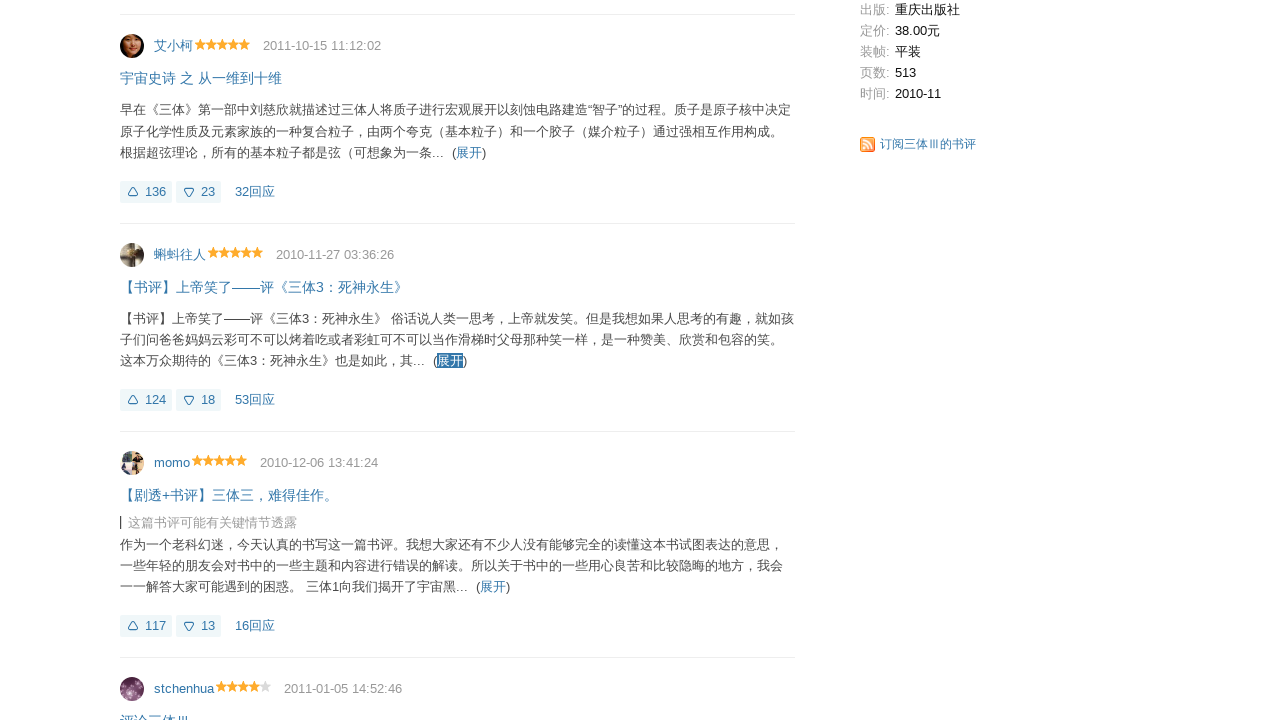

Clicked unfold button #4 to expand review content at (493, 586) on .unfold >> nth=3
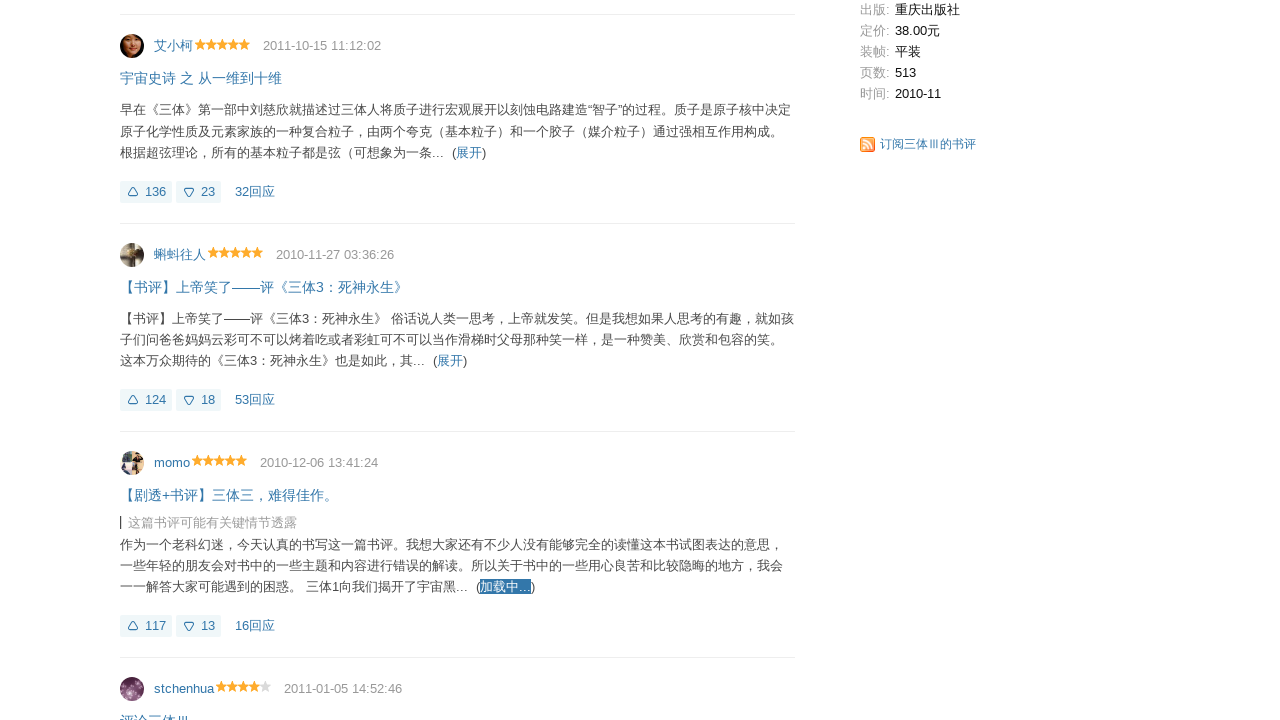

Review content expanded for review #4
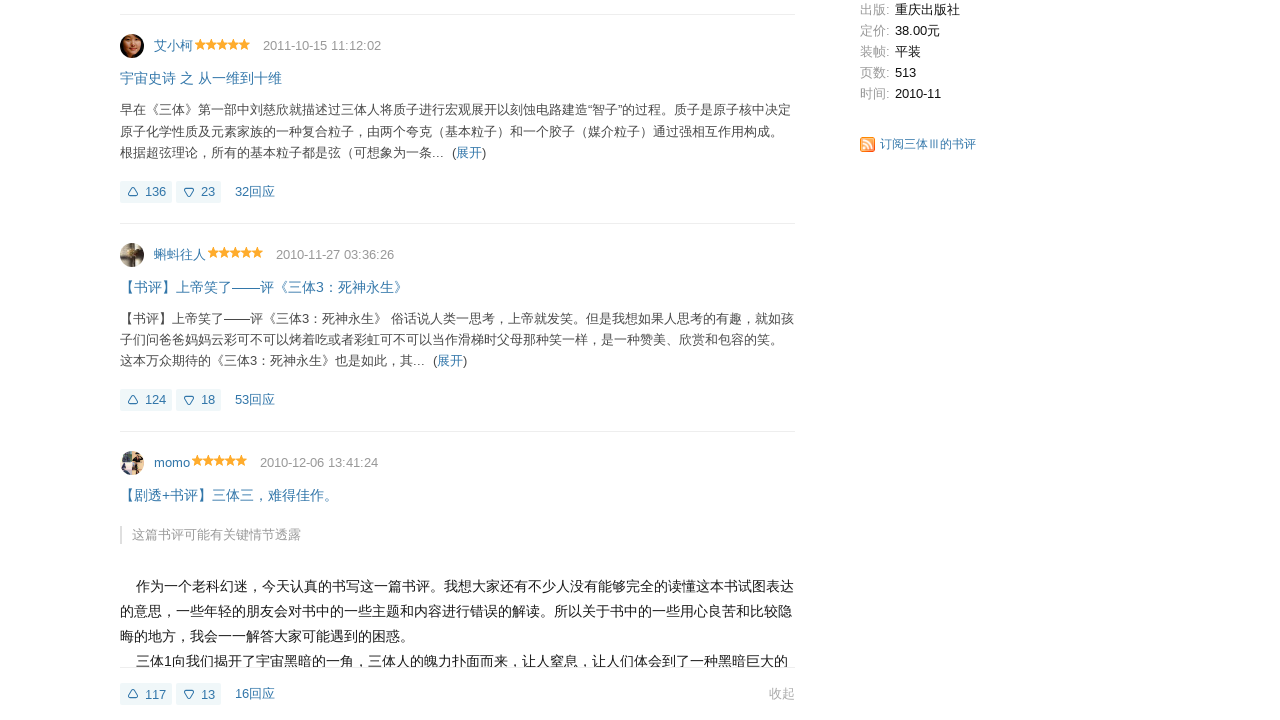

Waited for content animation to complete
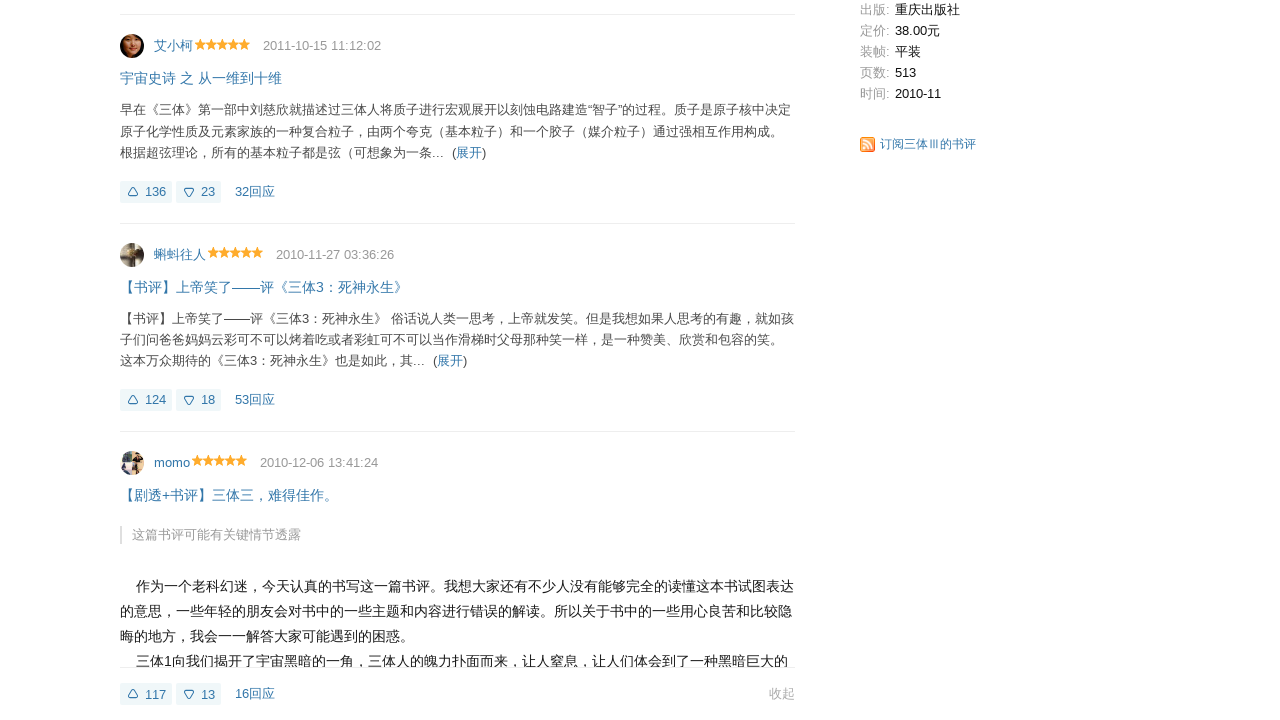

Reloaded page to reset for next review unfold test
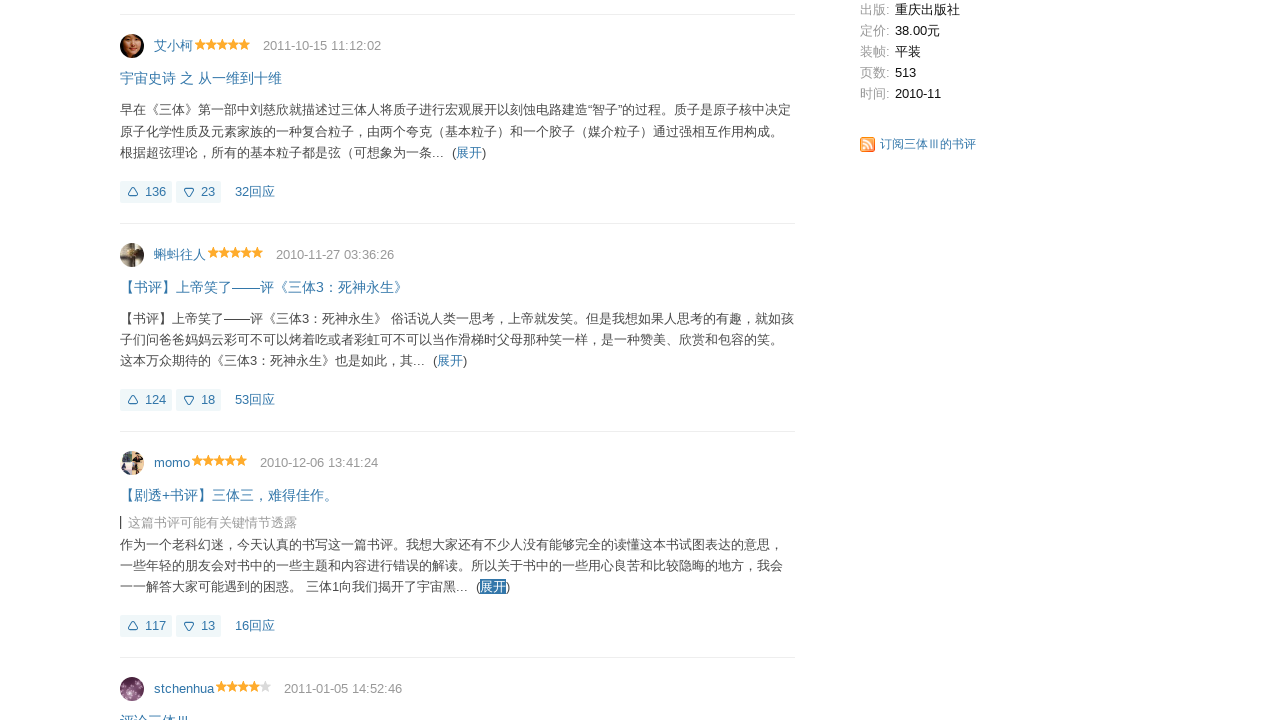

Unfold buttons reloaded after page refresh
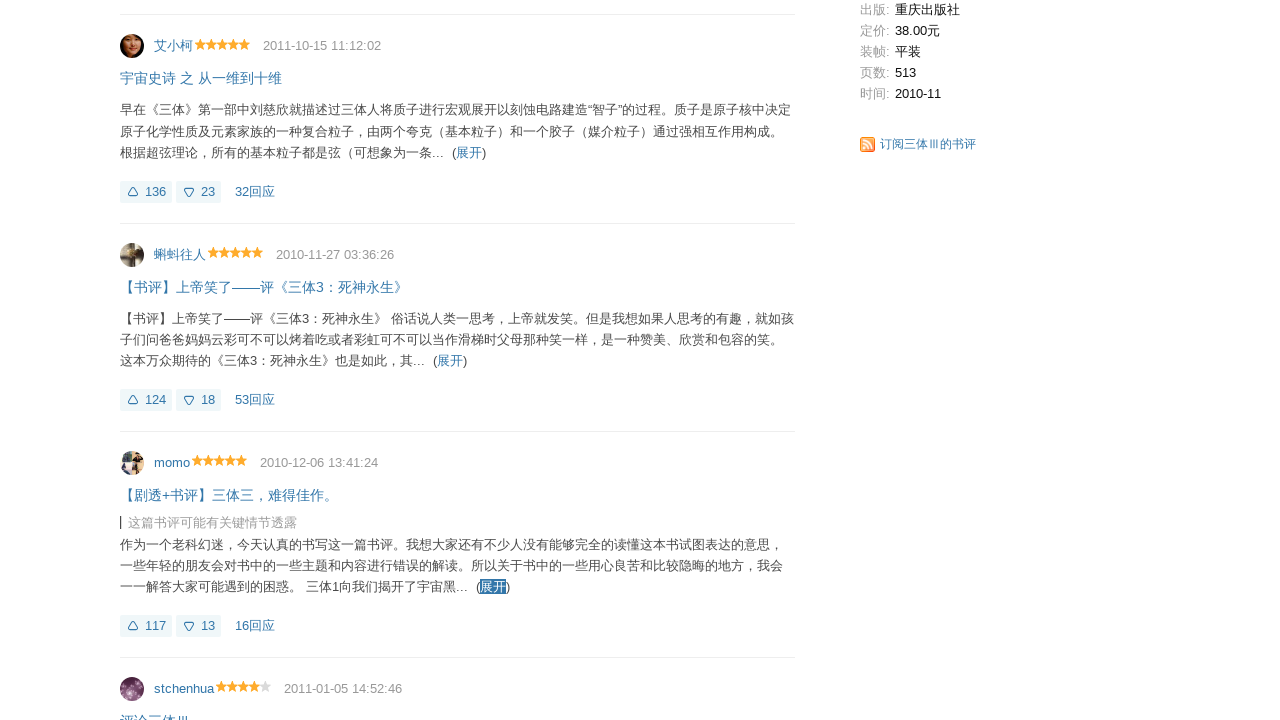

Clicked unfold button #5 to expand review content at (460, 360) on .unfold >> nth=4
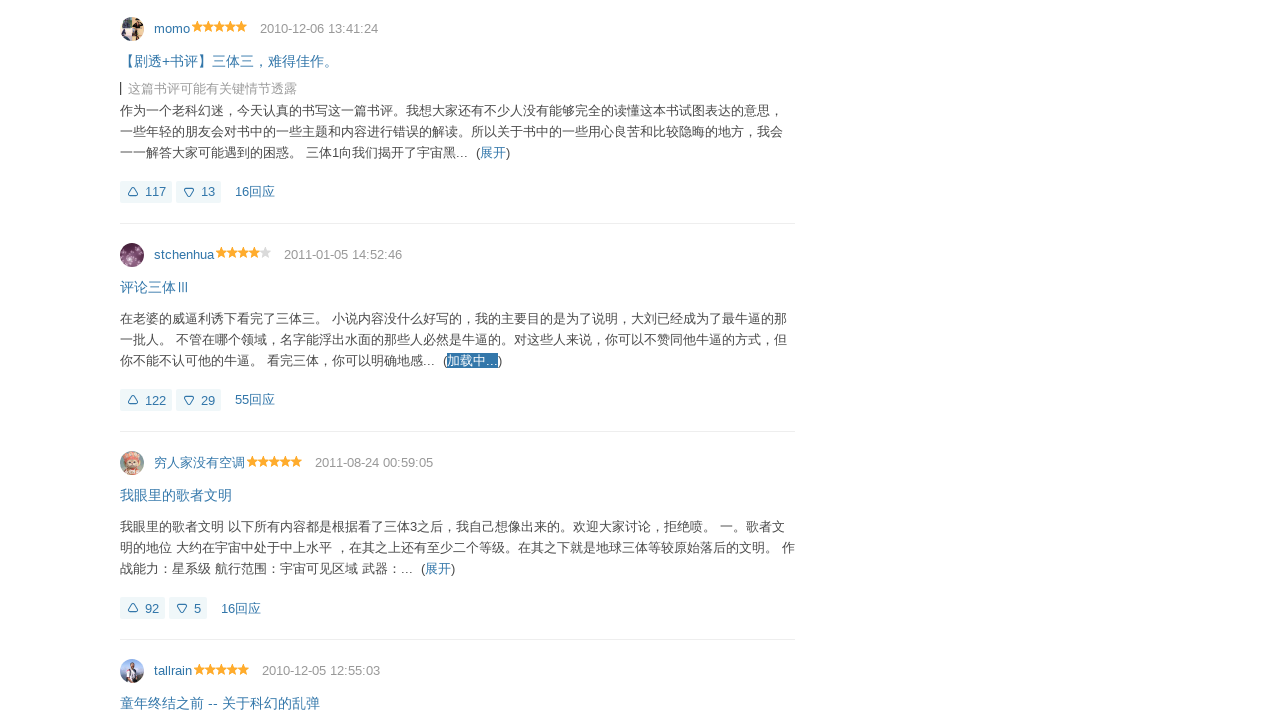

Review content expanded for review #5
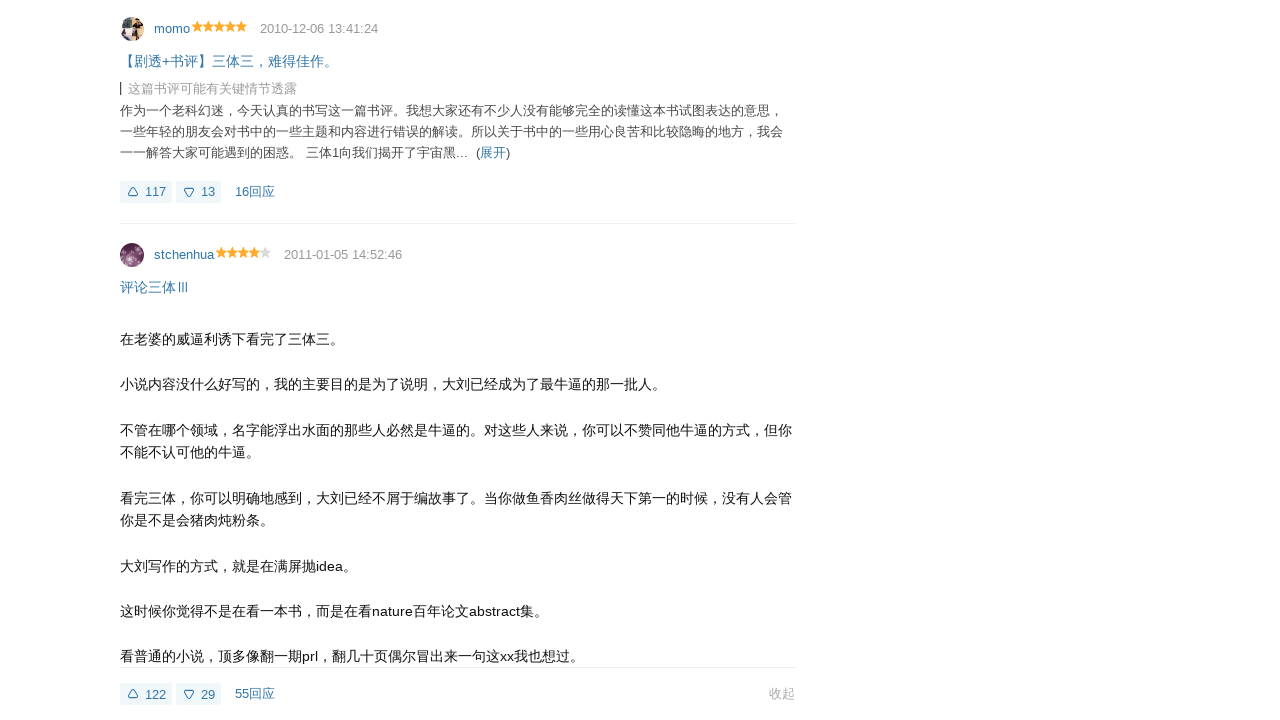

Waited for content animation to complete
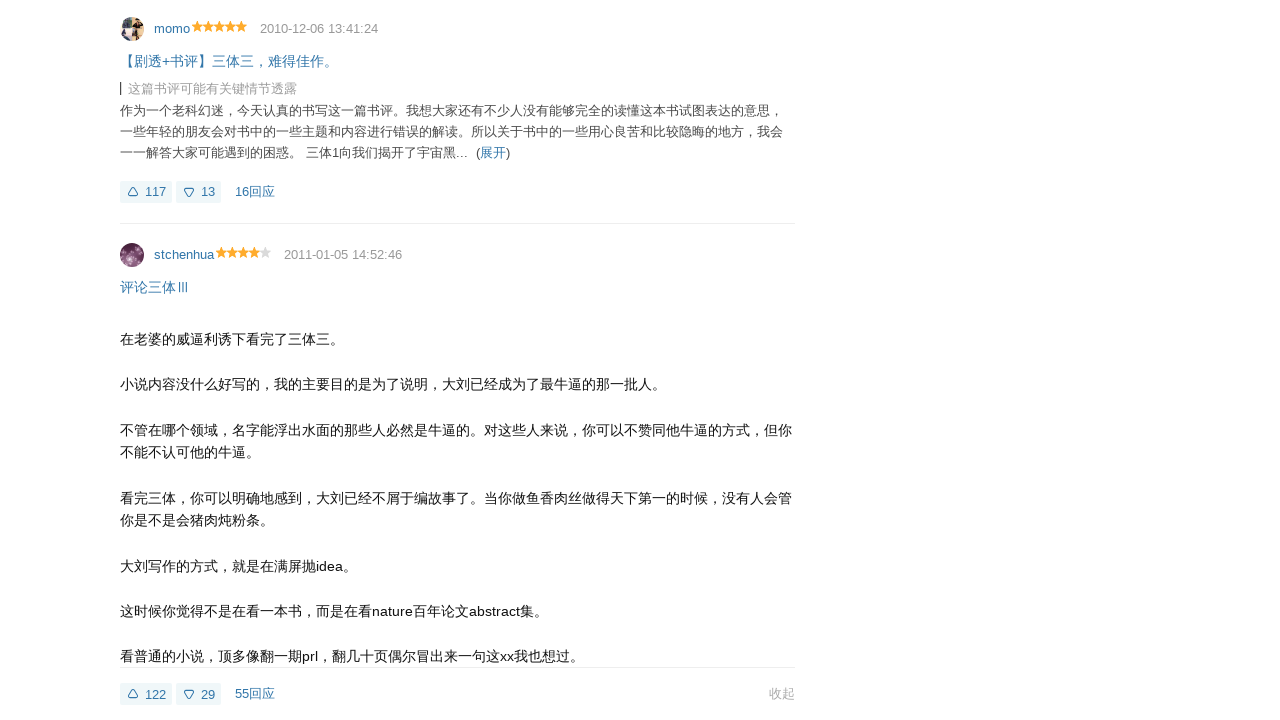

Reloaded page to reset for next review unfold test
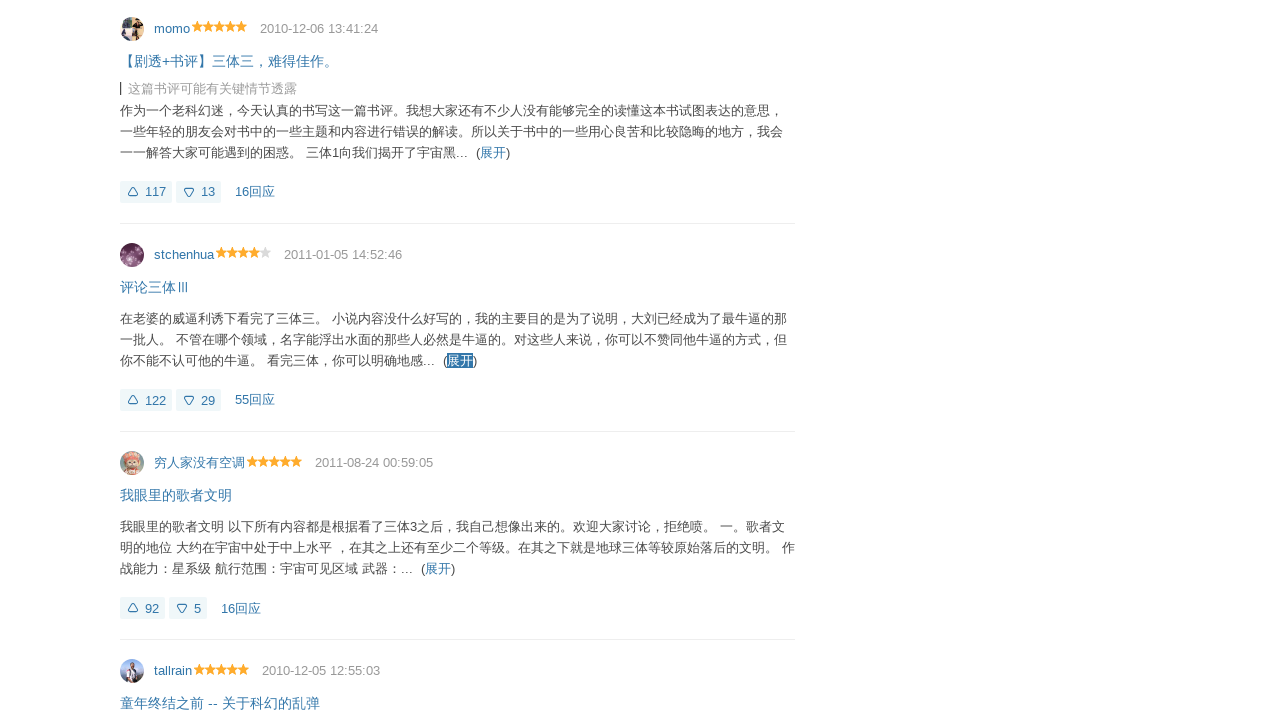

Unfold buttons reloaded after page refresh
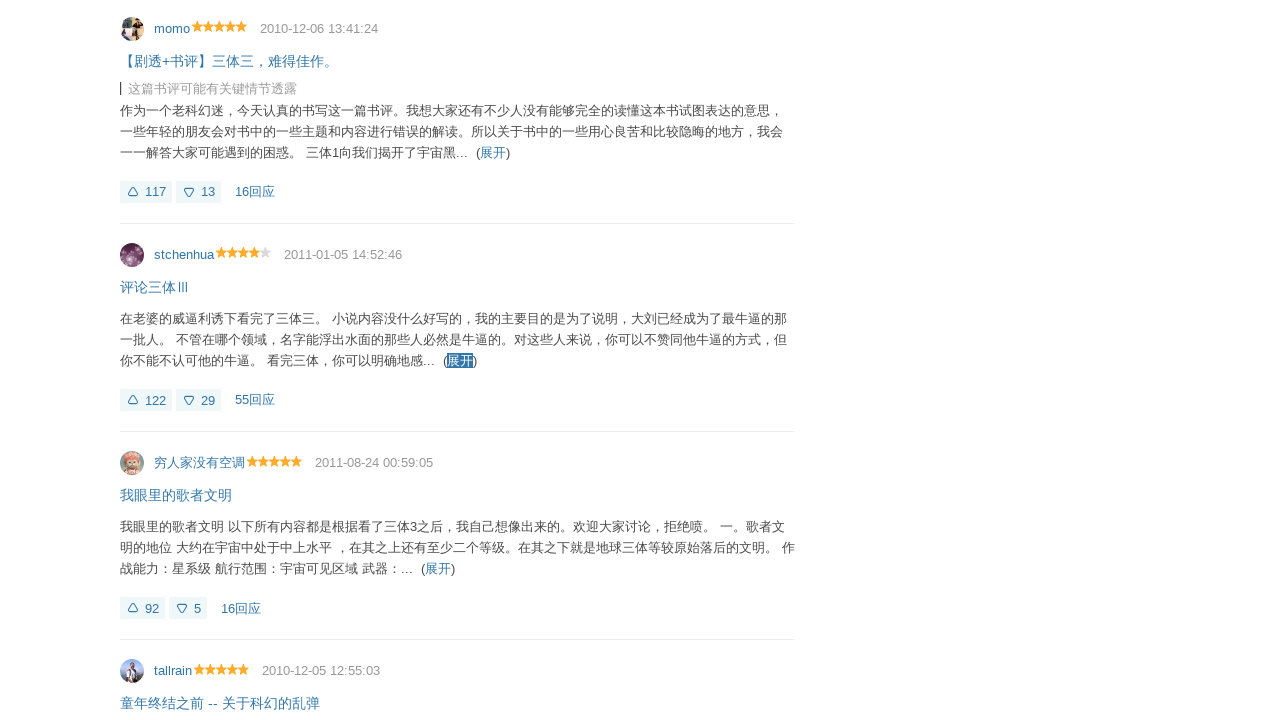

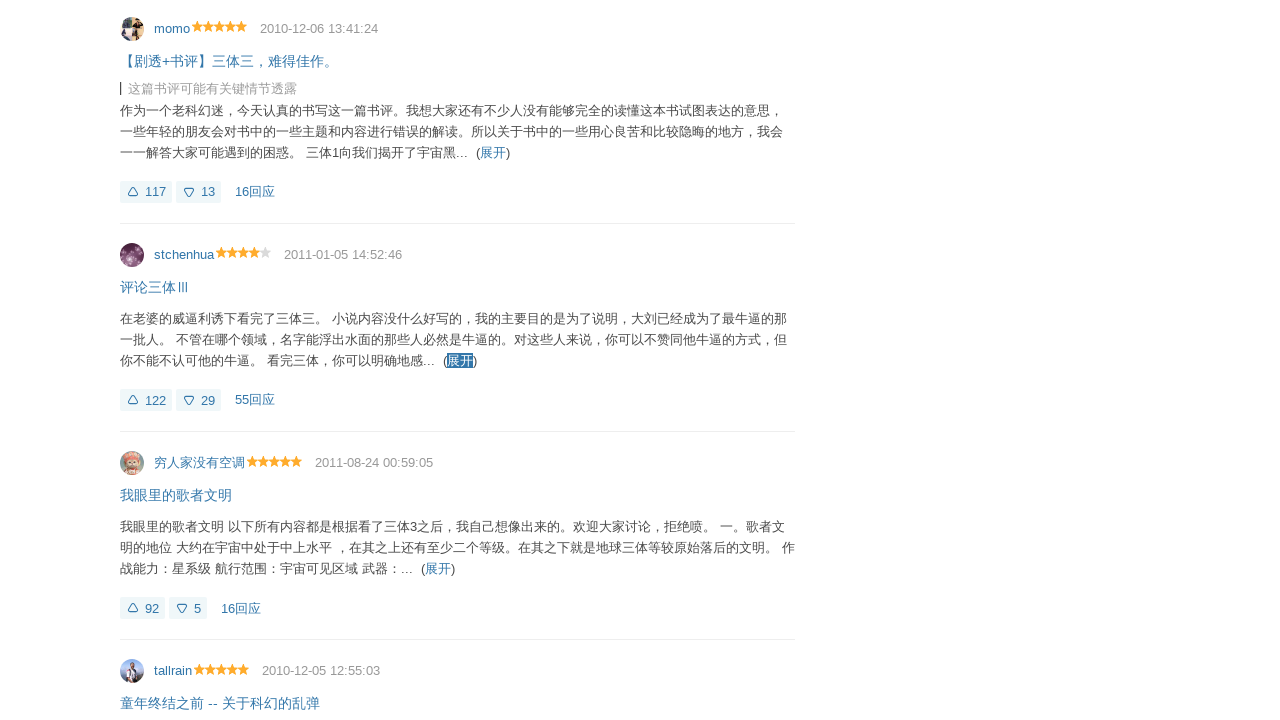